Tests simple alert handling by clicking an alert button and accepting the alert dialog

Starting URL: https://www.selenium.dev/documentation/webdriver/interactions/alerts/

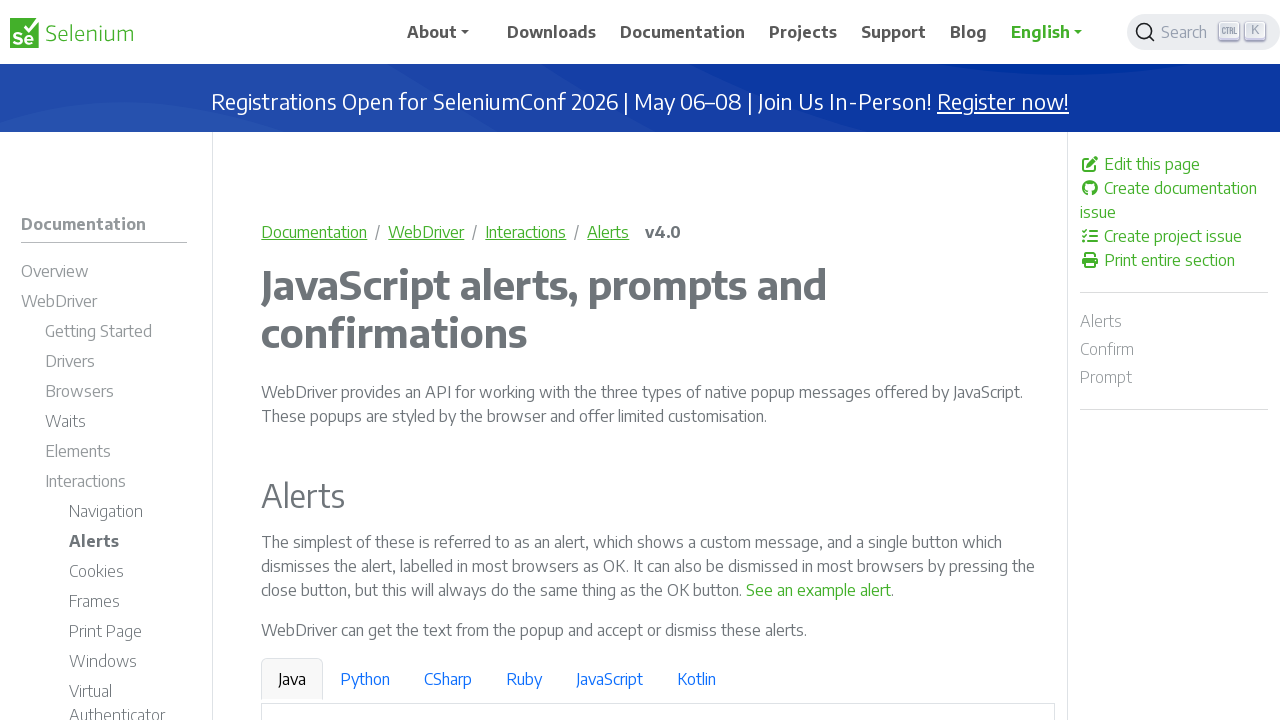

Clicked the alert button to trigger simple alert at (819, 590) on xpath=//a[normalize-space()='See an example alert']
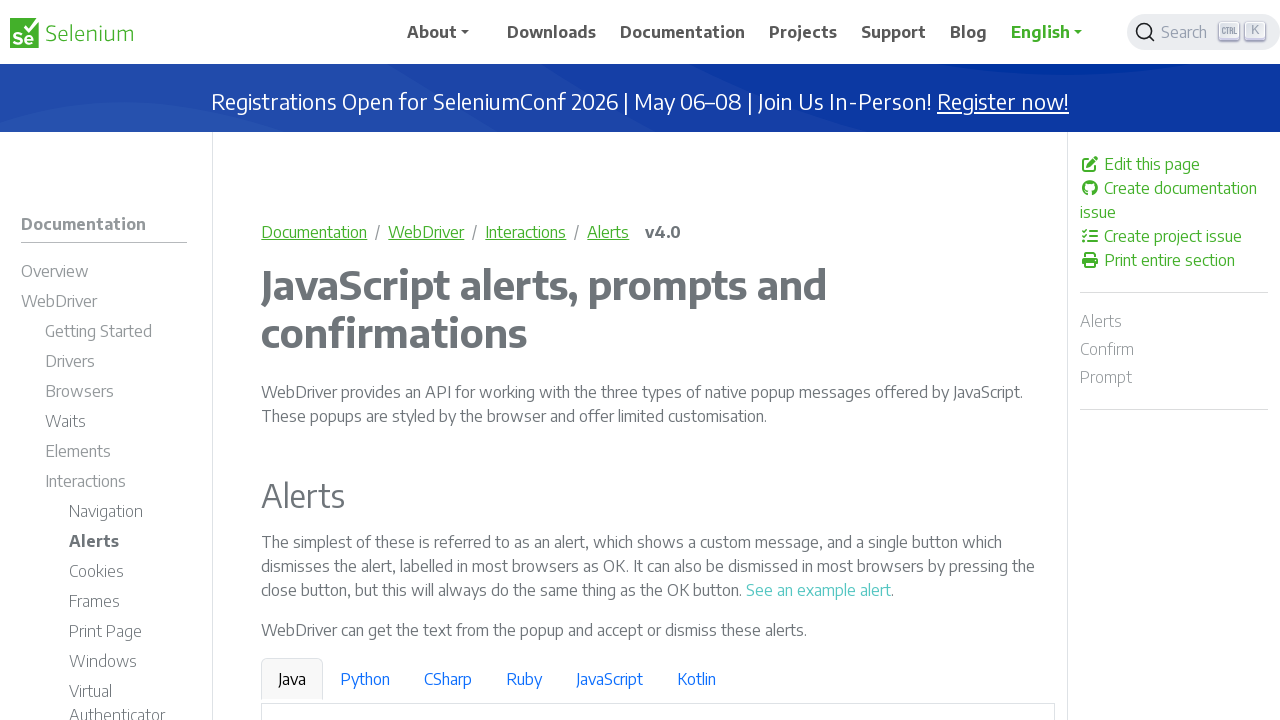

Set up dialog handler to accept alert dialog
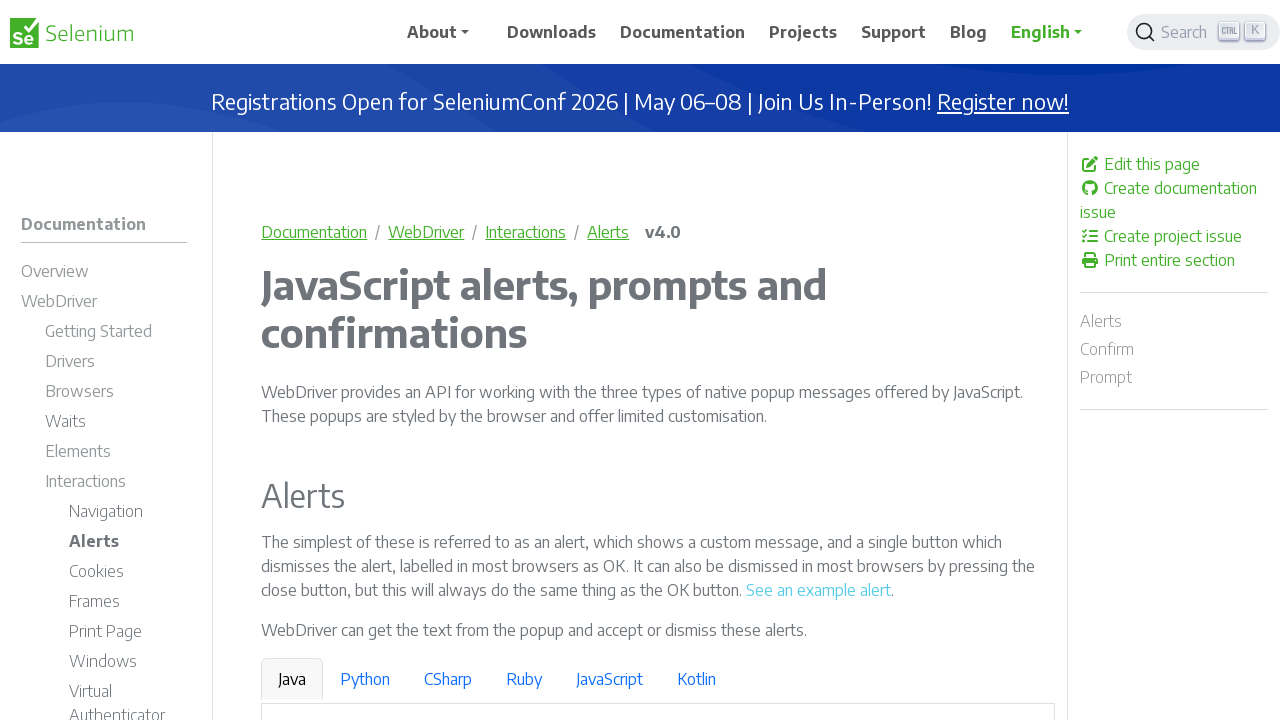

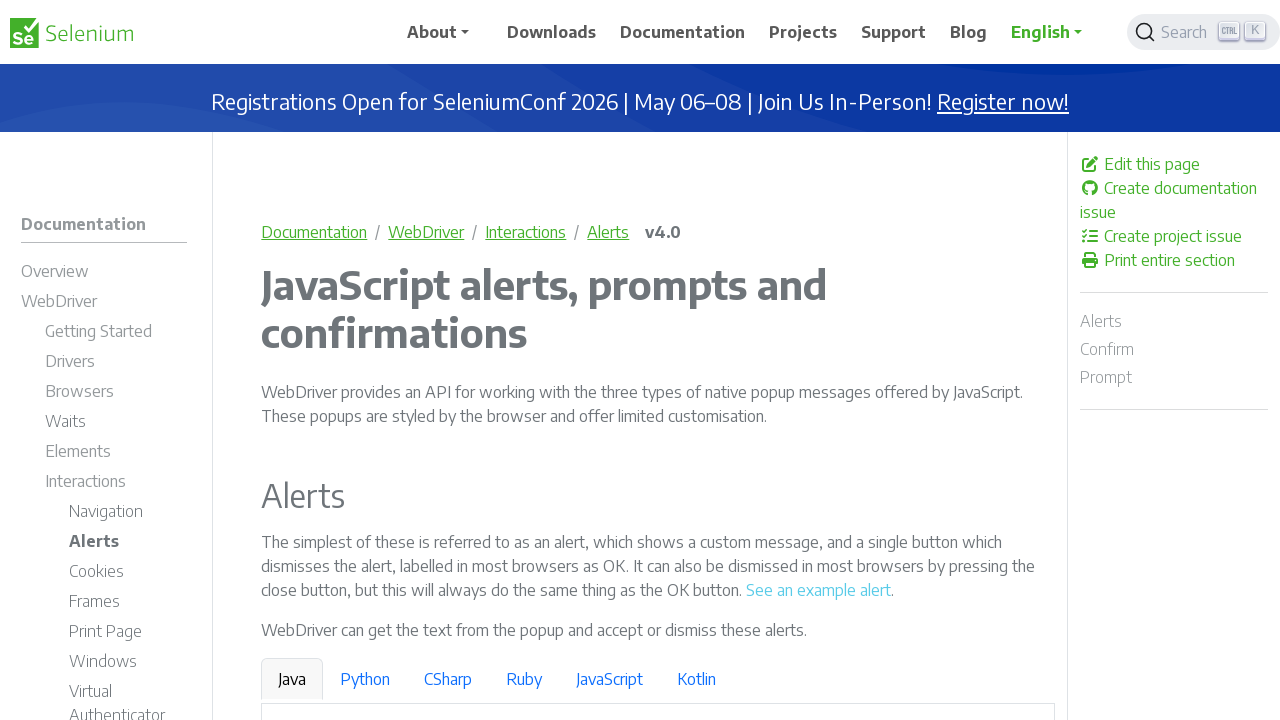